Clicks the login submit button using click and hold then release action

Starting URL: https://portaldev.cms.gov/portal/

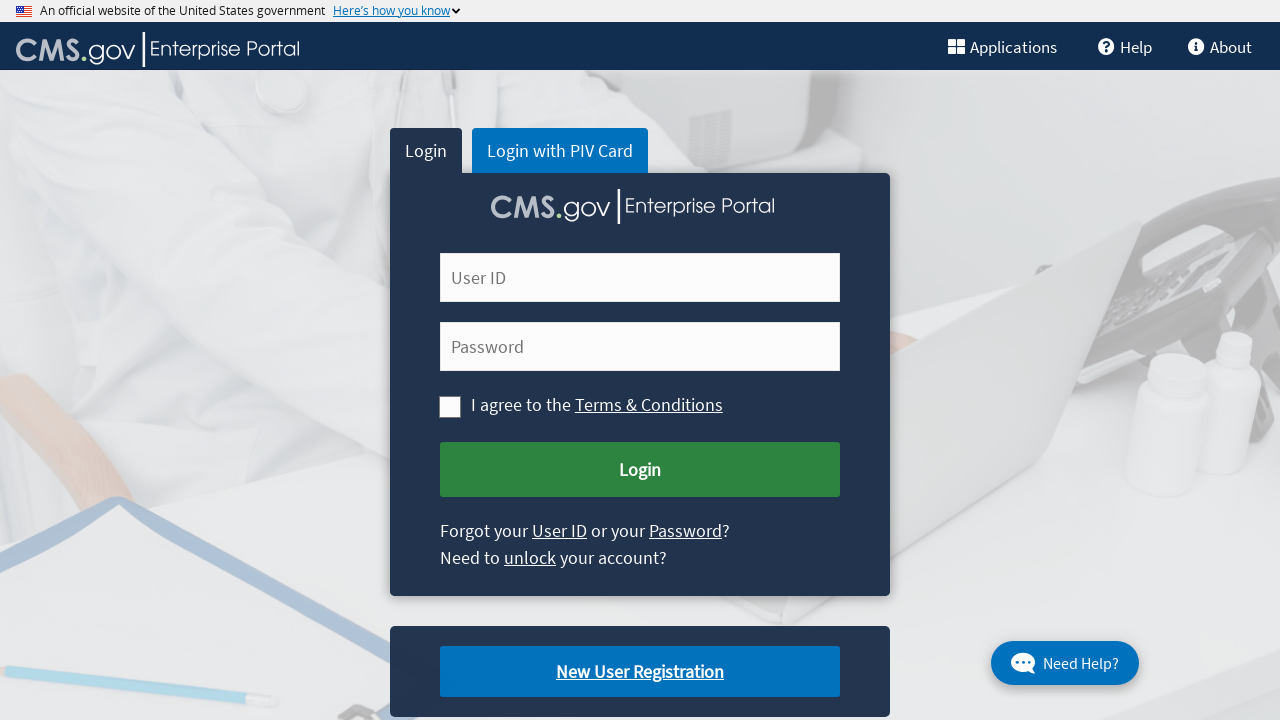

Located login submit button element
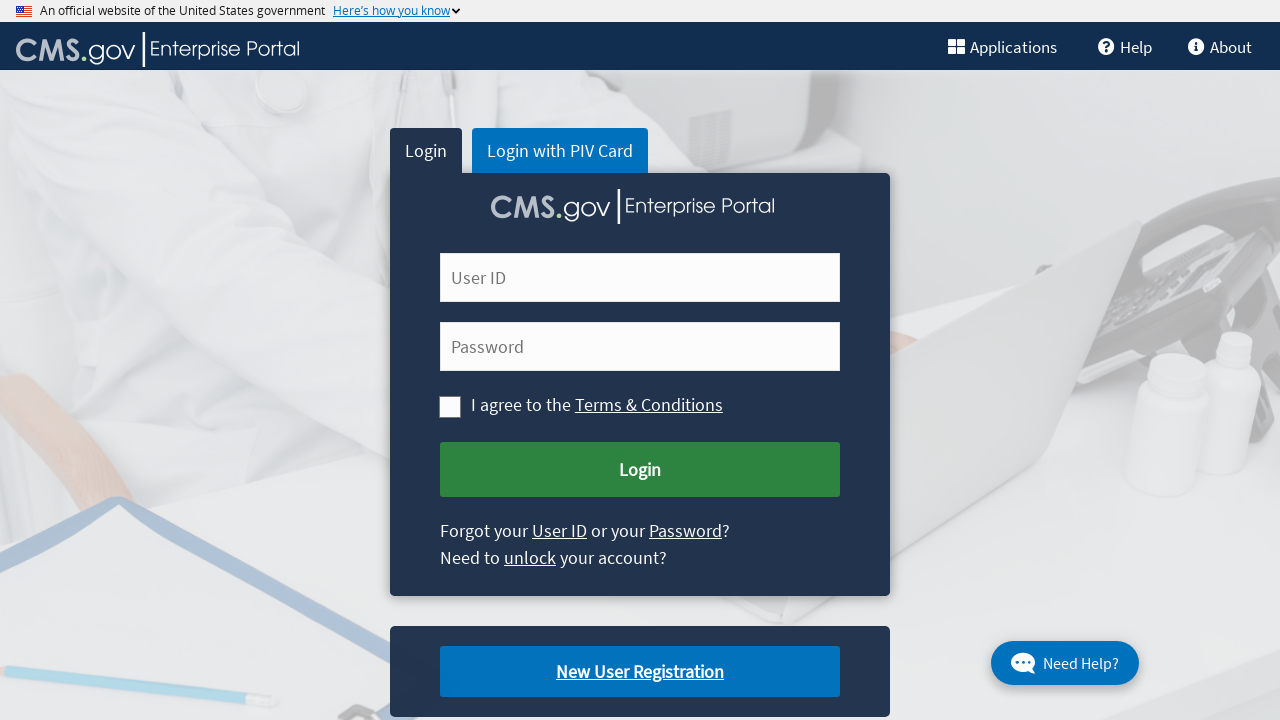

Clicked login submit button using click and hold then release action at (640, 470) on xpath=//button[@id='cms-login-submit']
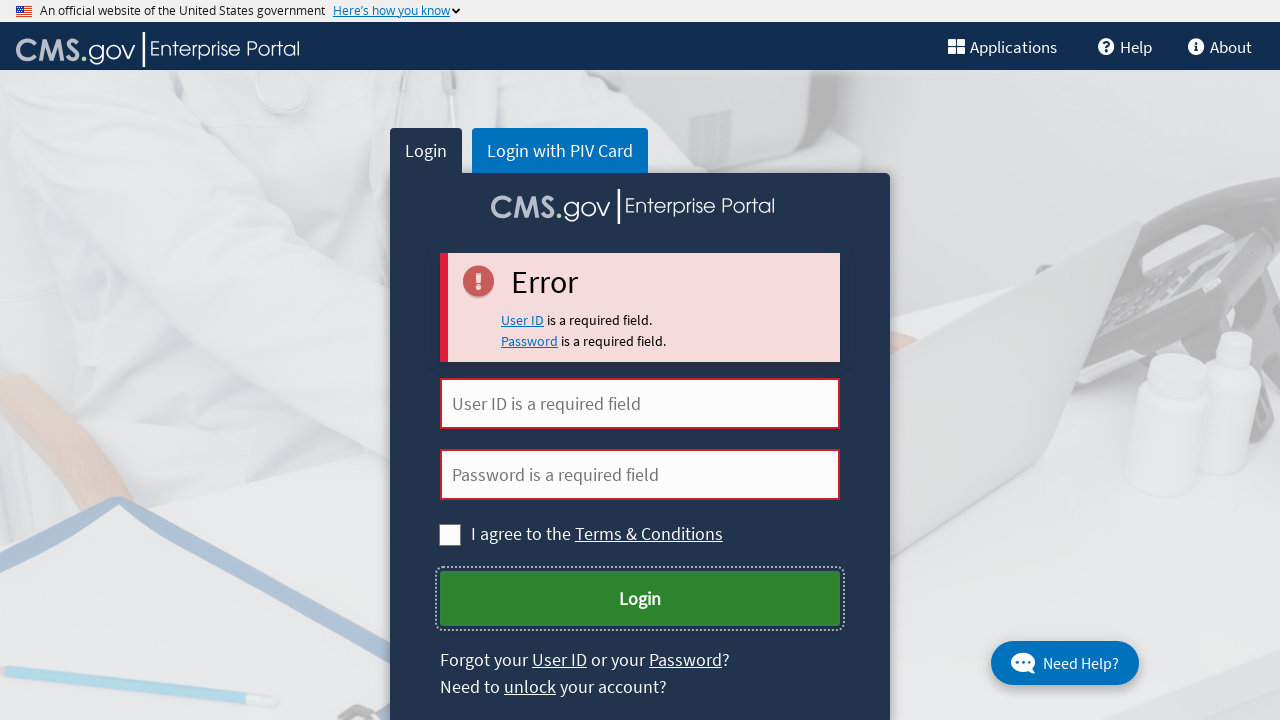

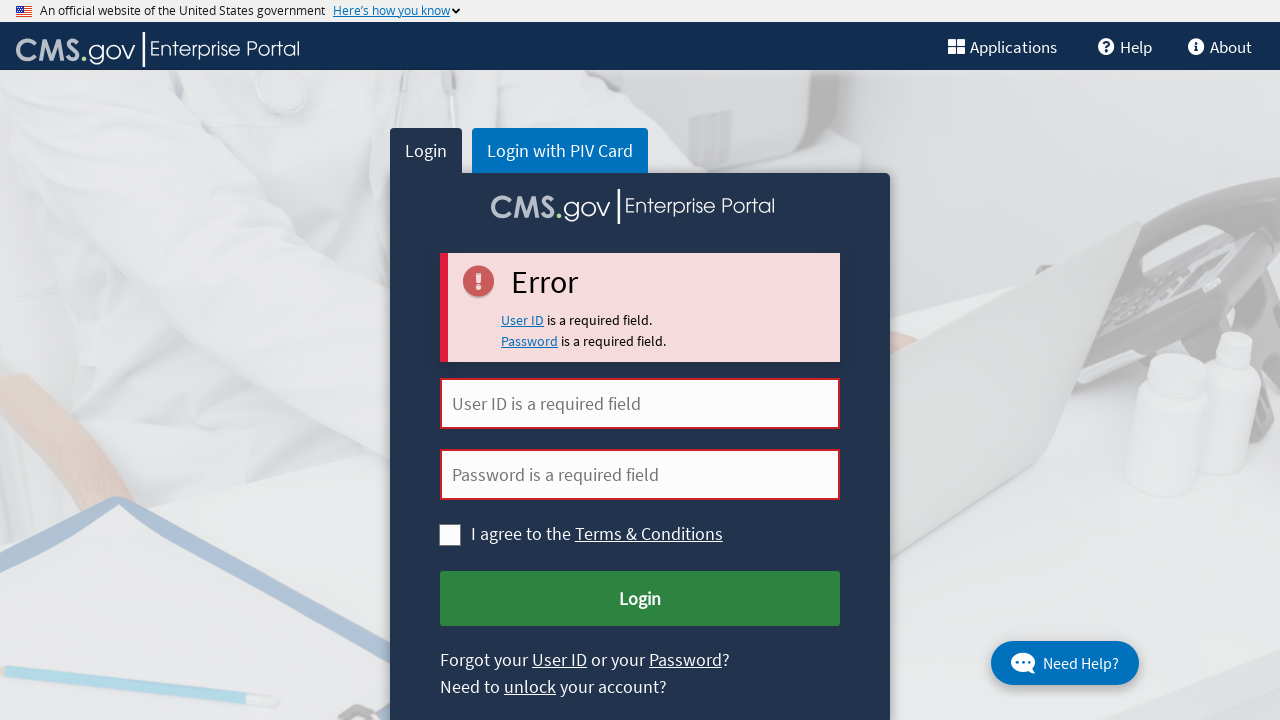